Navigates to the SpiceJet flight booking page and verifies the page loads by checking that the title is accessible.

Starting URL: https://book.spicejet.com/

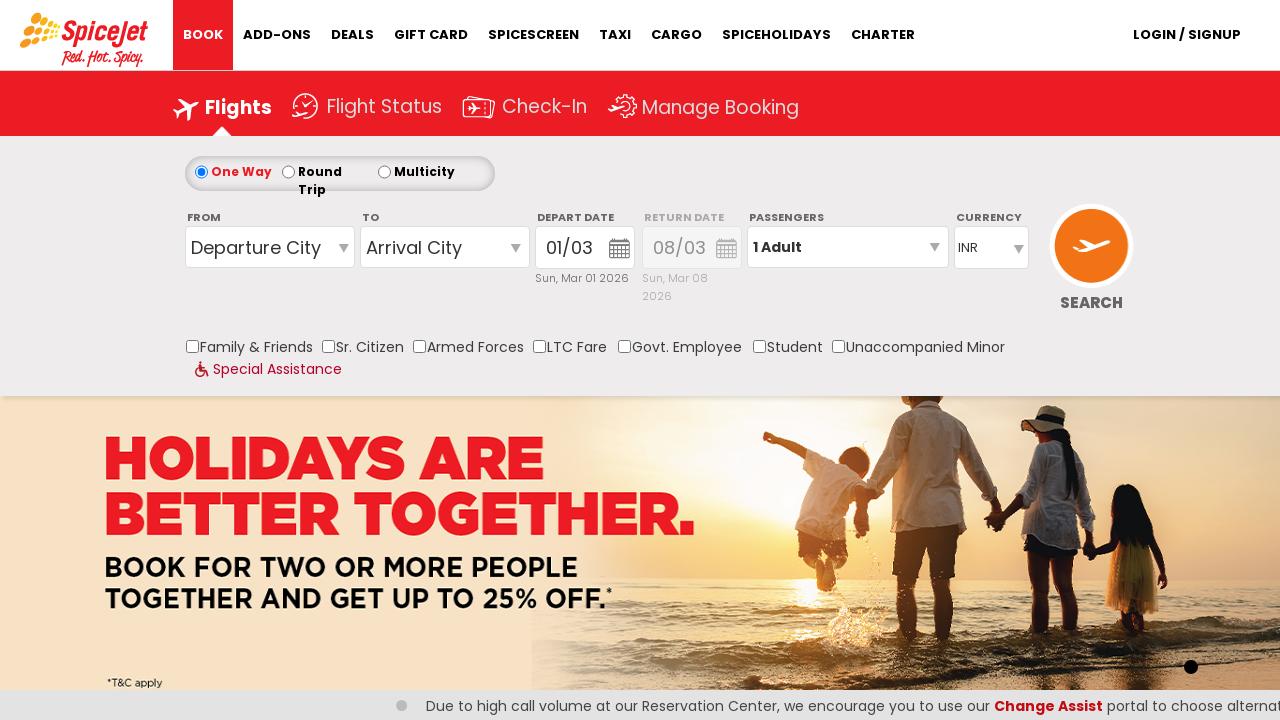

Waited for page to reach domcontentloaded state
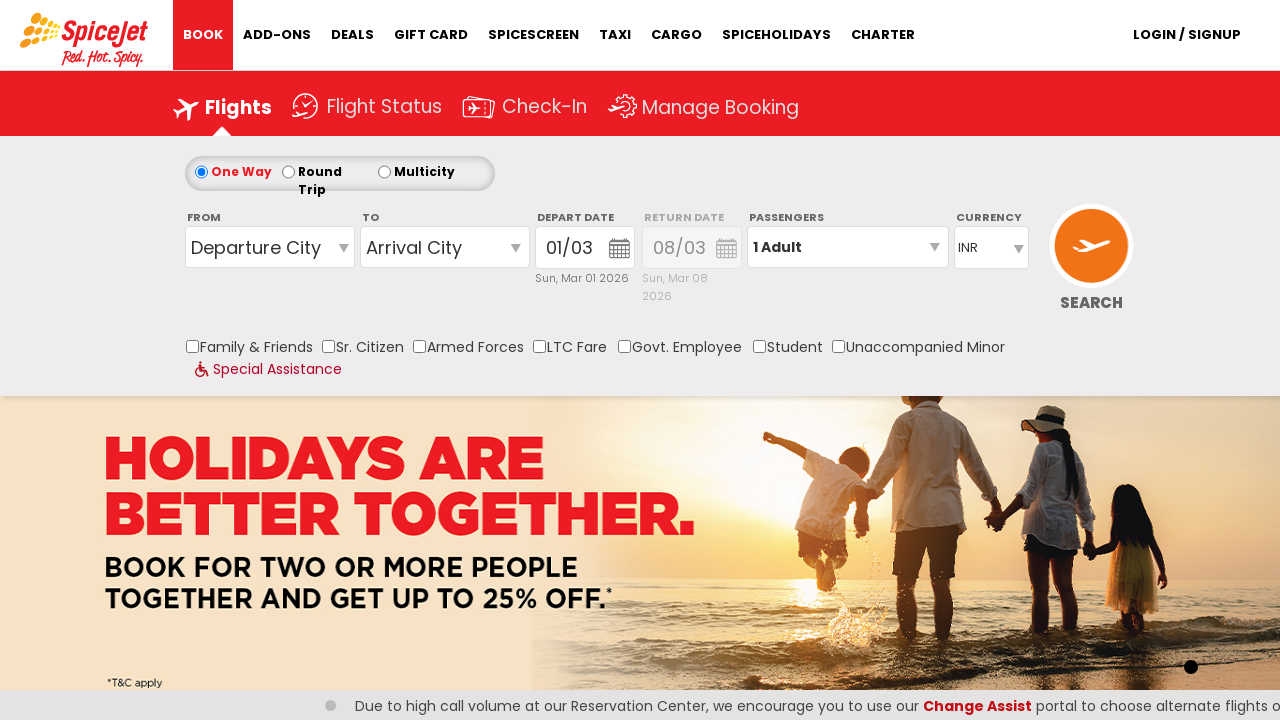

Retrieved page title
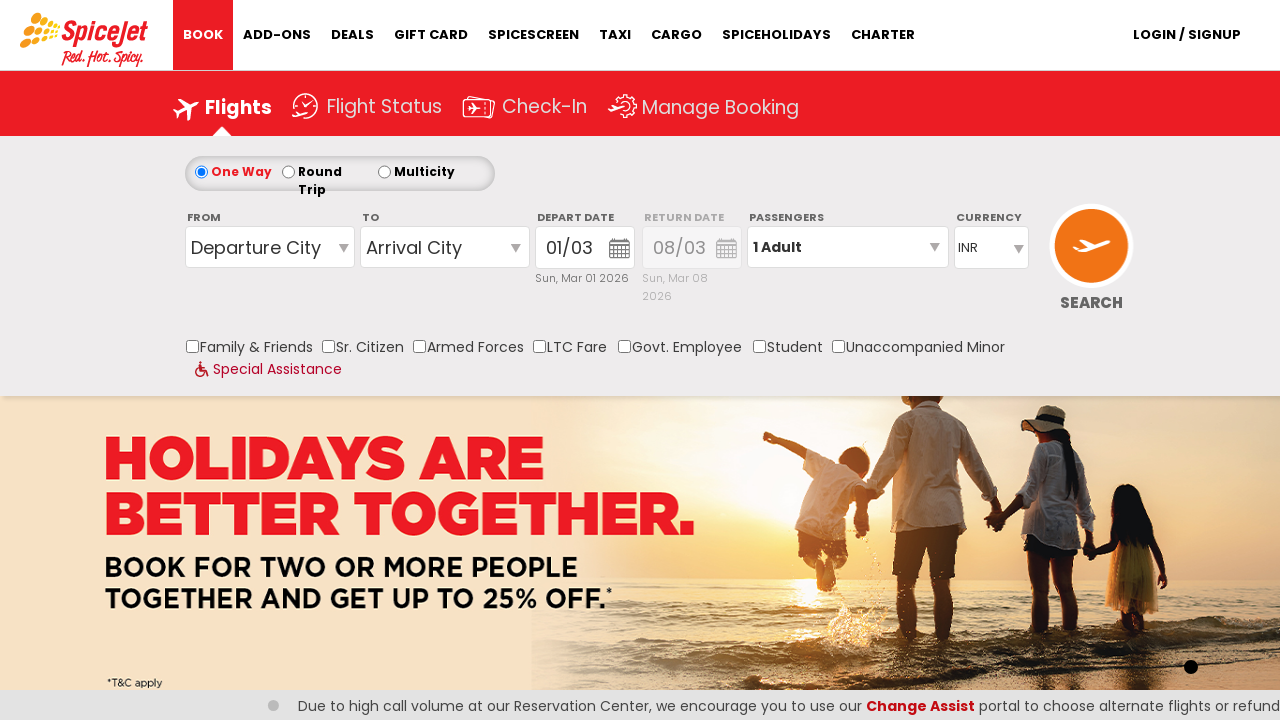

Verified page title is present and not empty
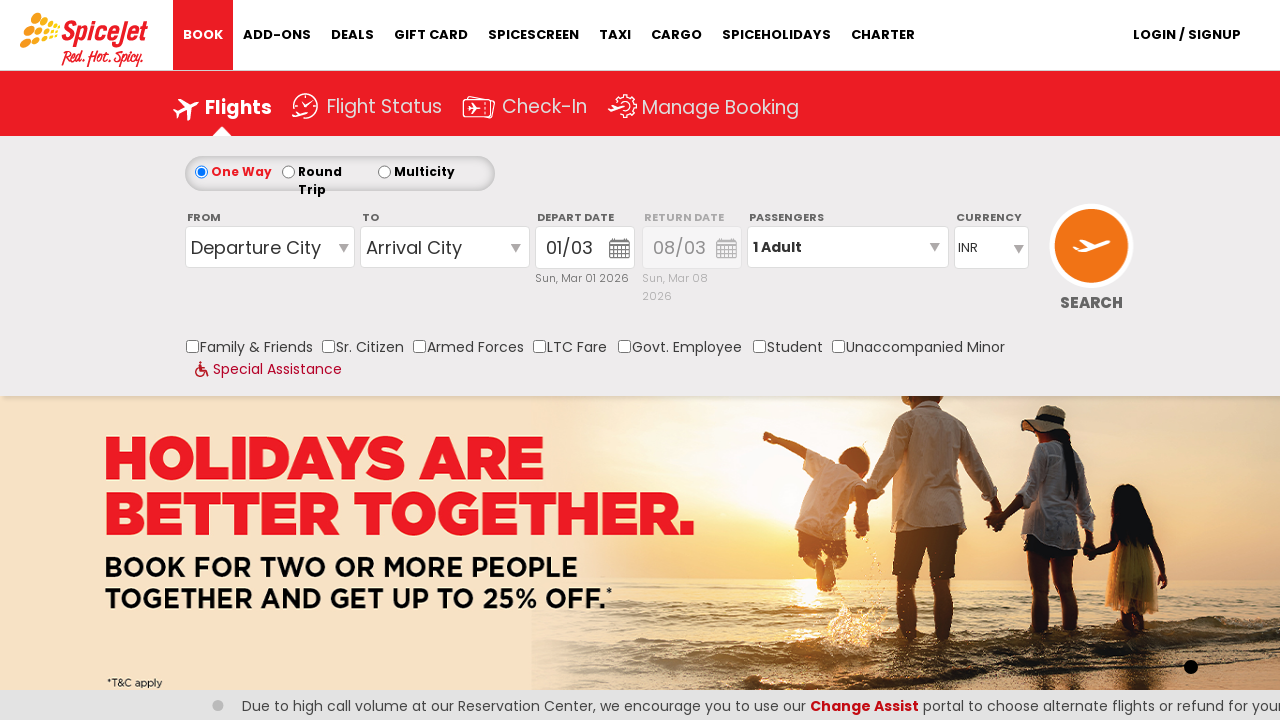

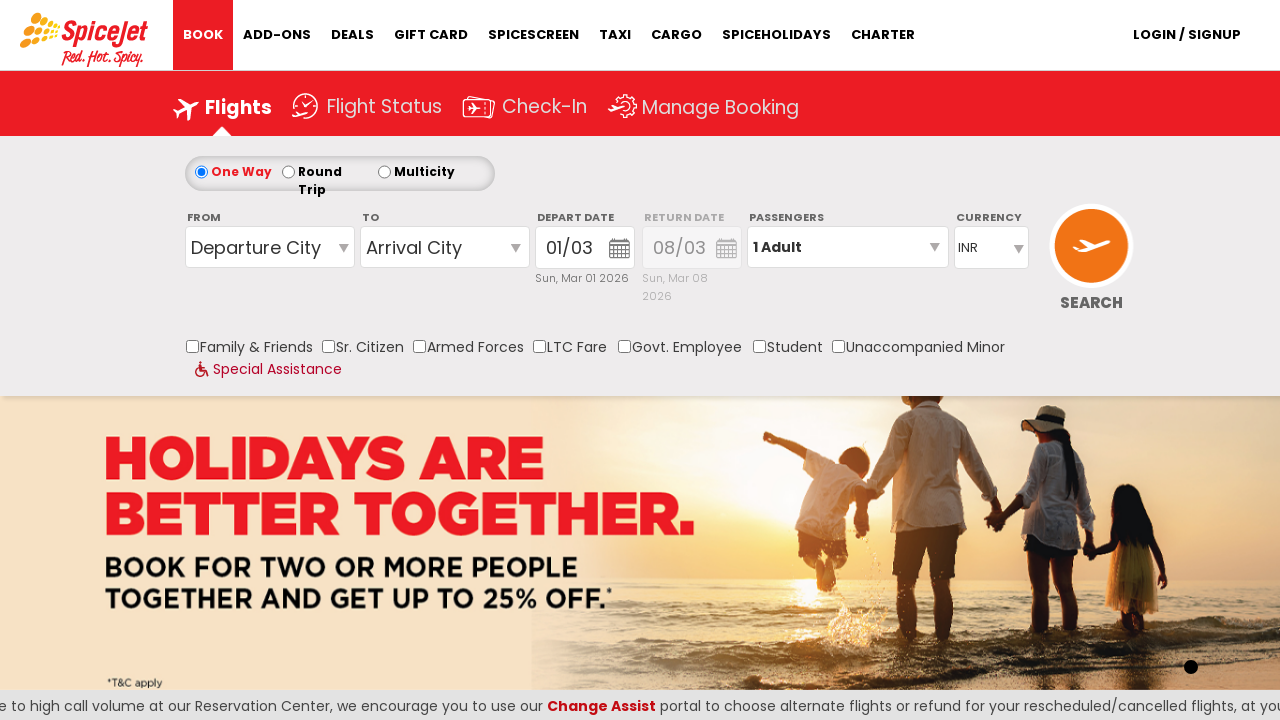